Tests dynamic loading by clicking a button and waiting for content to appear

Starting URL: https://the-internet.herokuapp.com/dynamic_loading/2

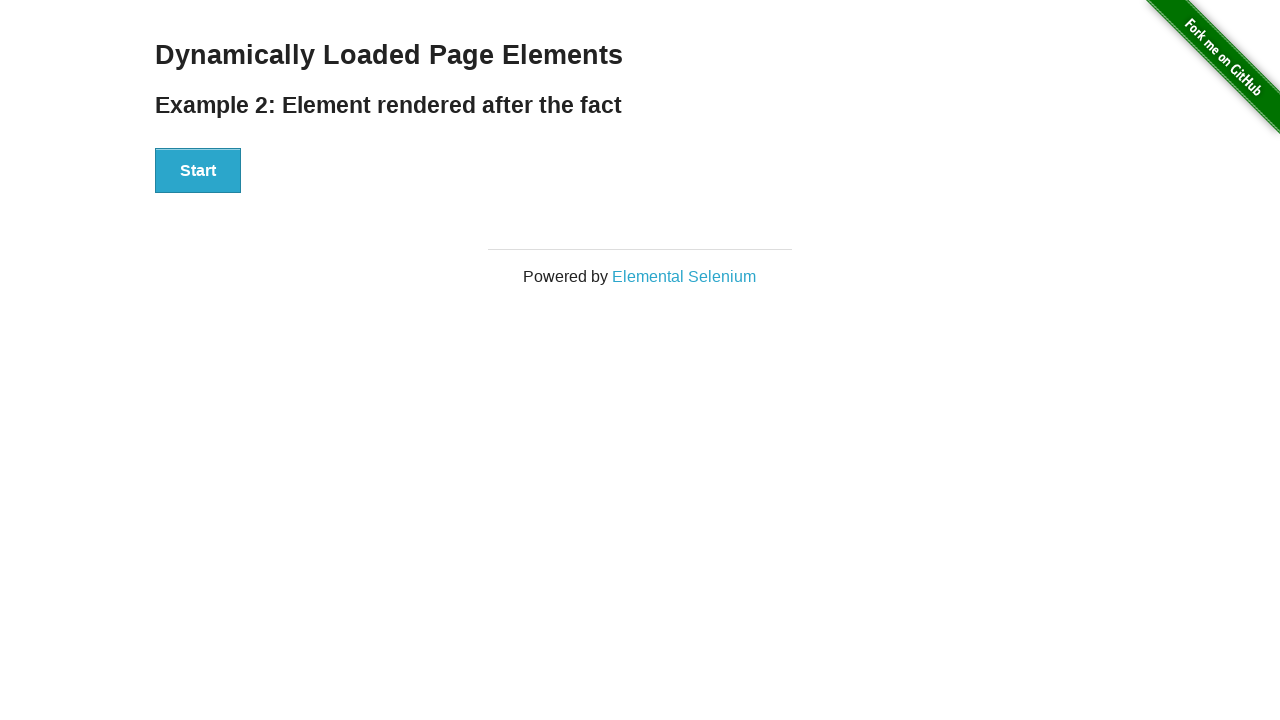

Clicked start button to trigger dynamic loading at (198, 171) on button
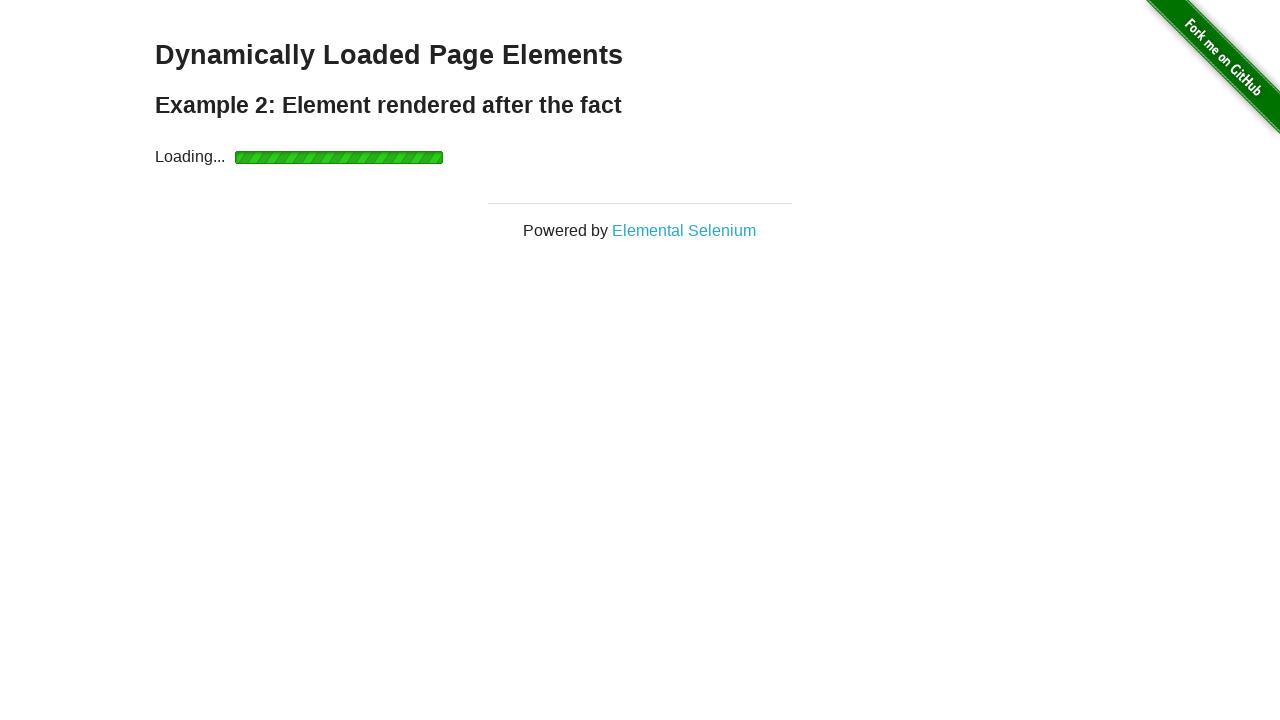

Dynamically loaded content appeared
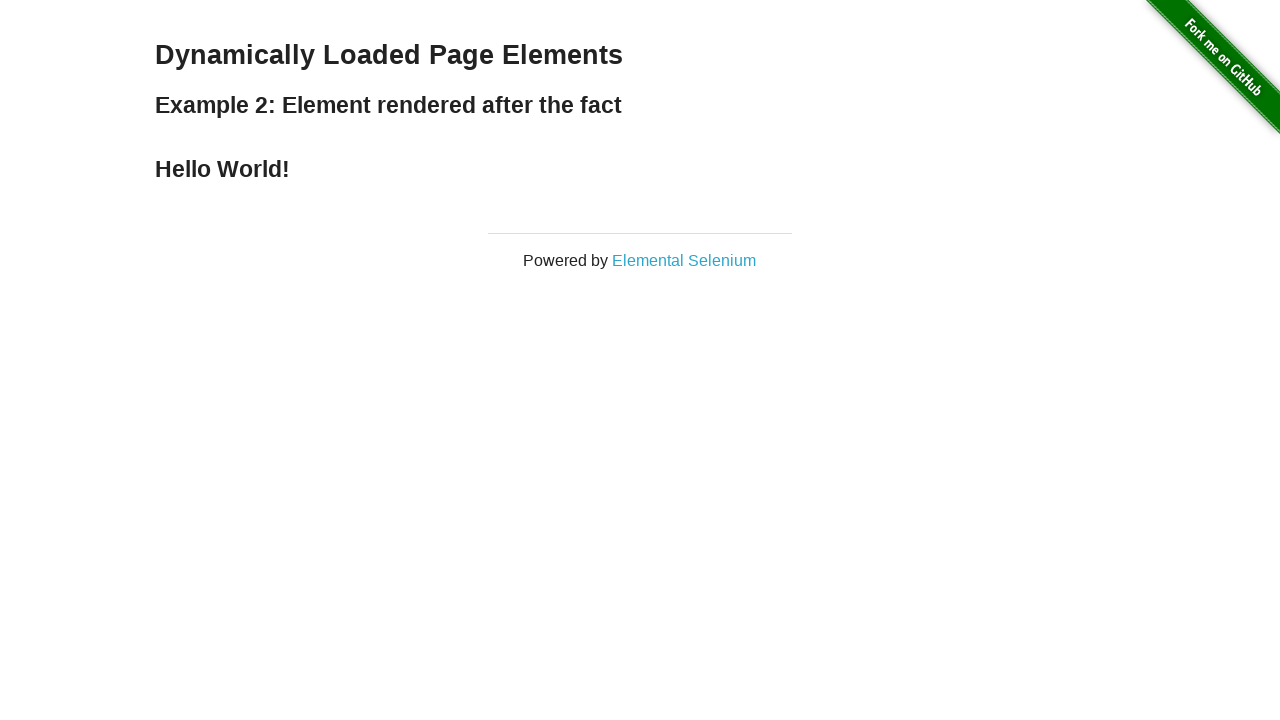

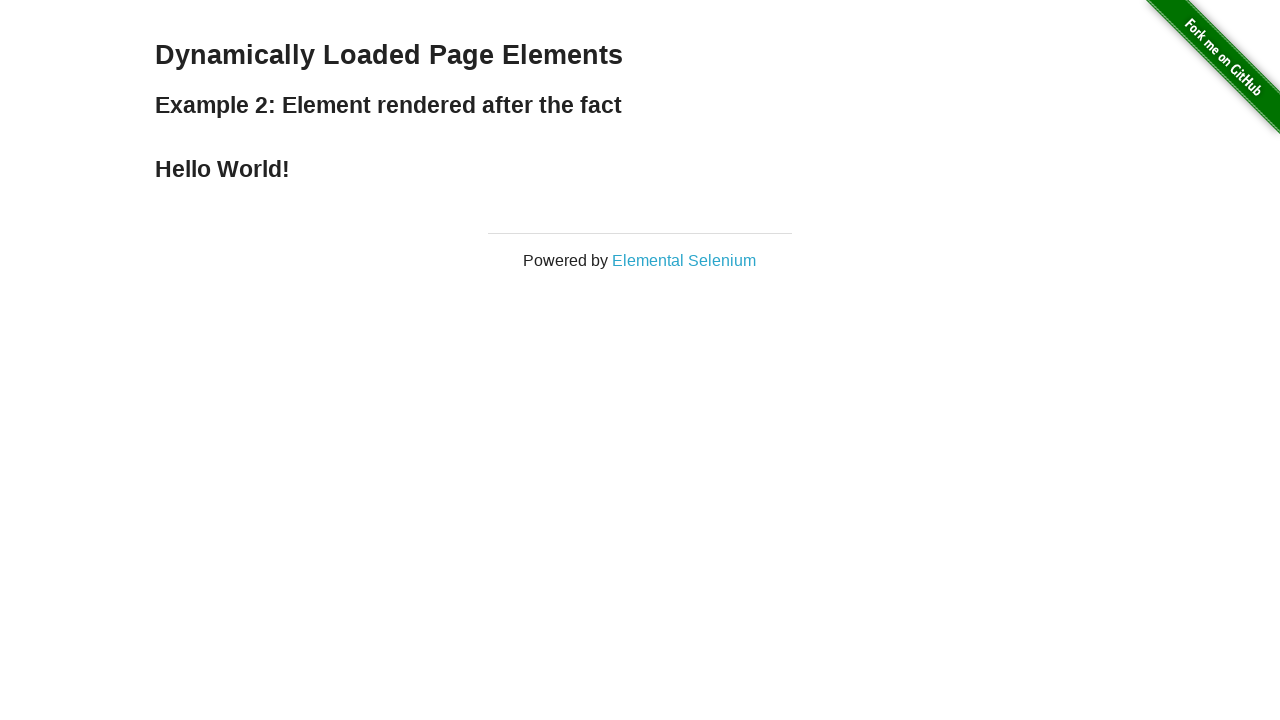